Tests unmarking completed todo items by unchecking their toggle boxes

Starting URL: https://demo.playwright.dev/todomvc

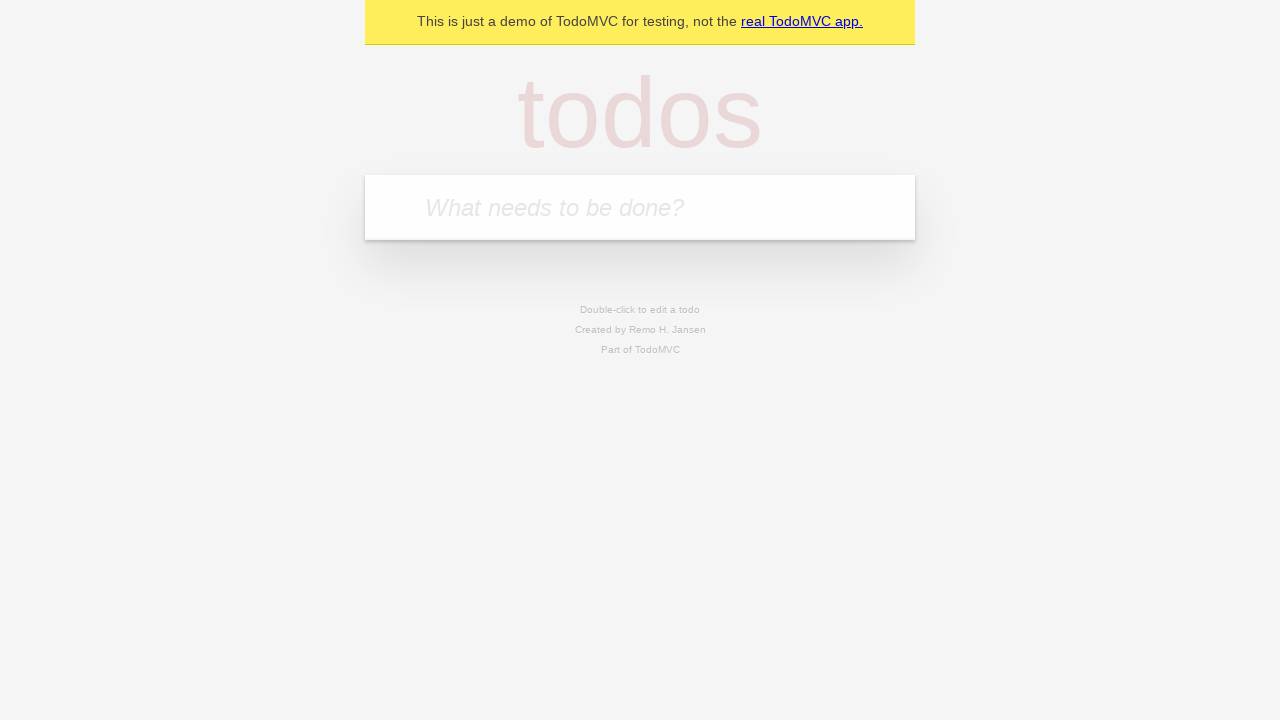

Filled new todo input with 'buy some cheese' on .new-todo
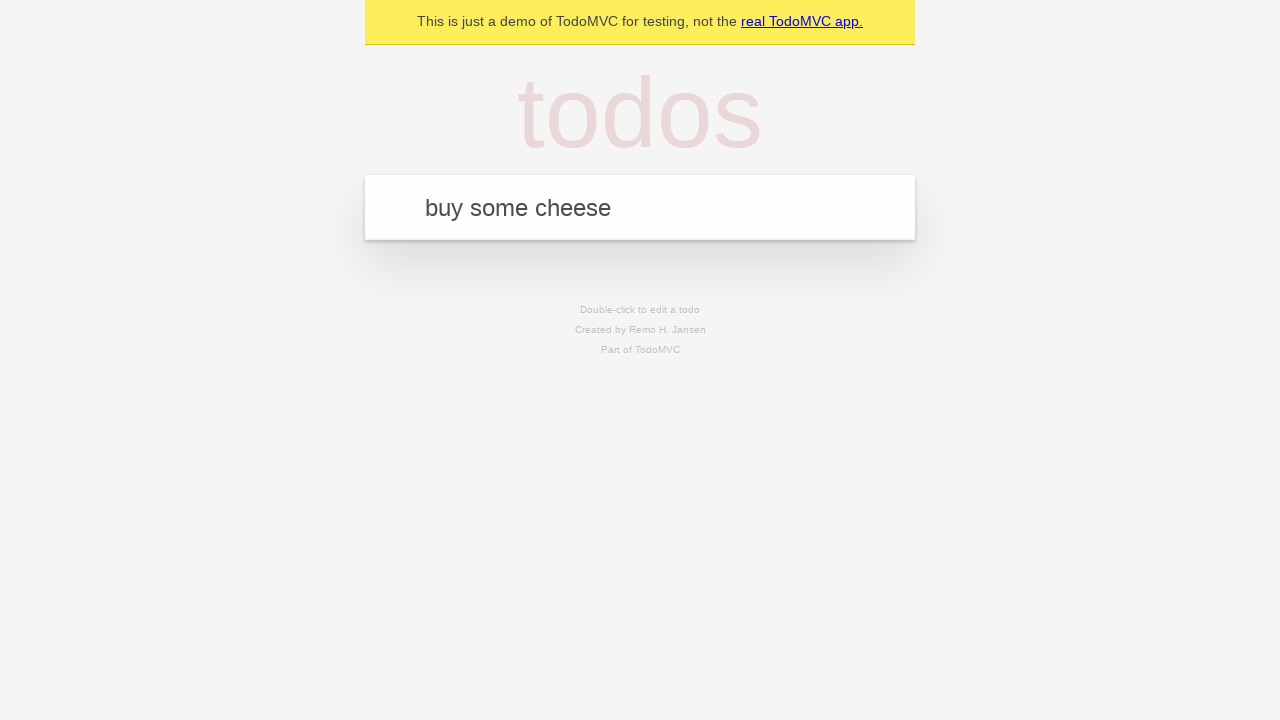

Pressed Enter to create first todo item on .new-todo
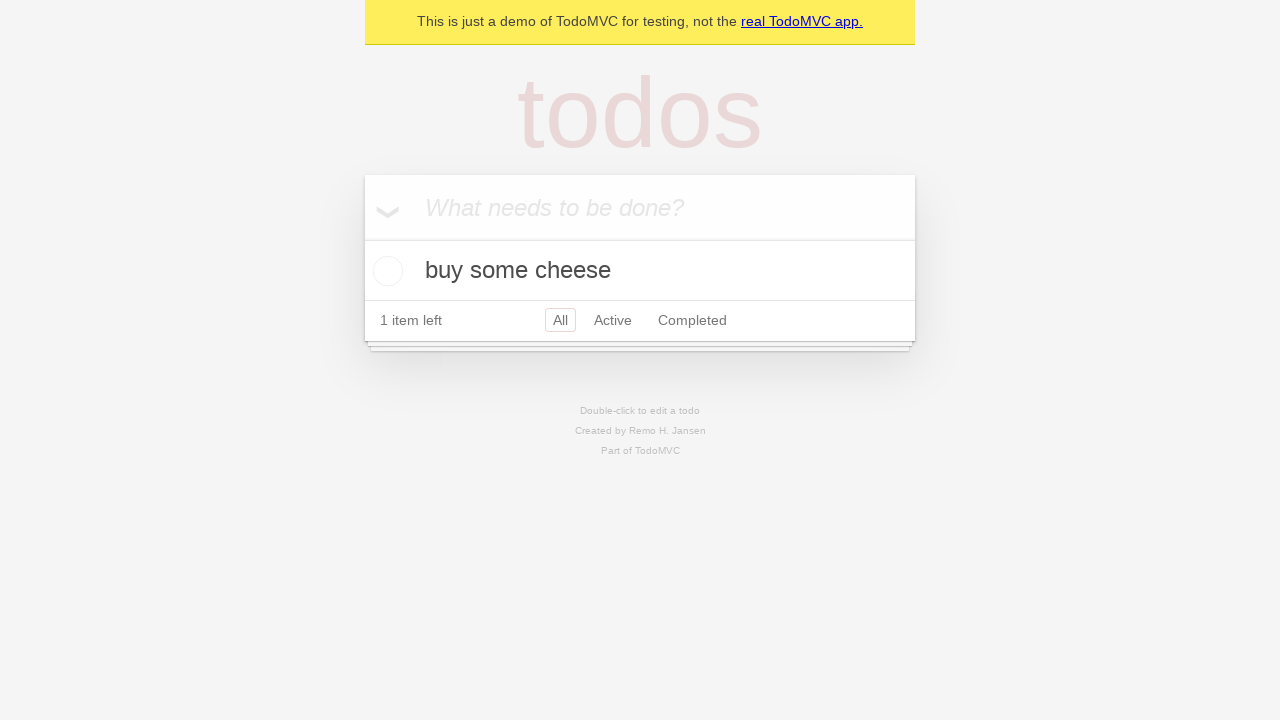

Filled new todo input with 'feed the cat' on .new-todo
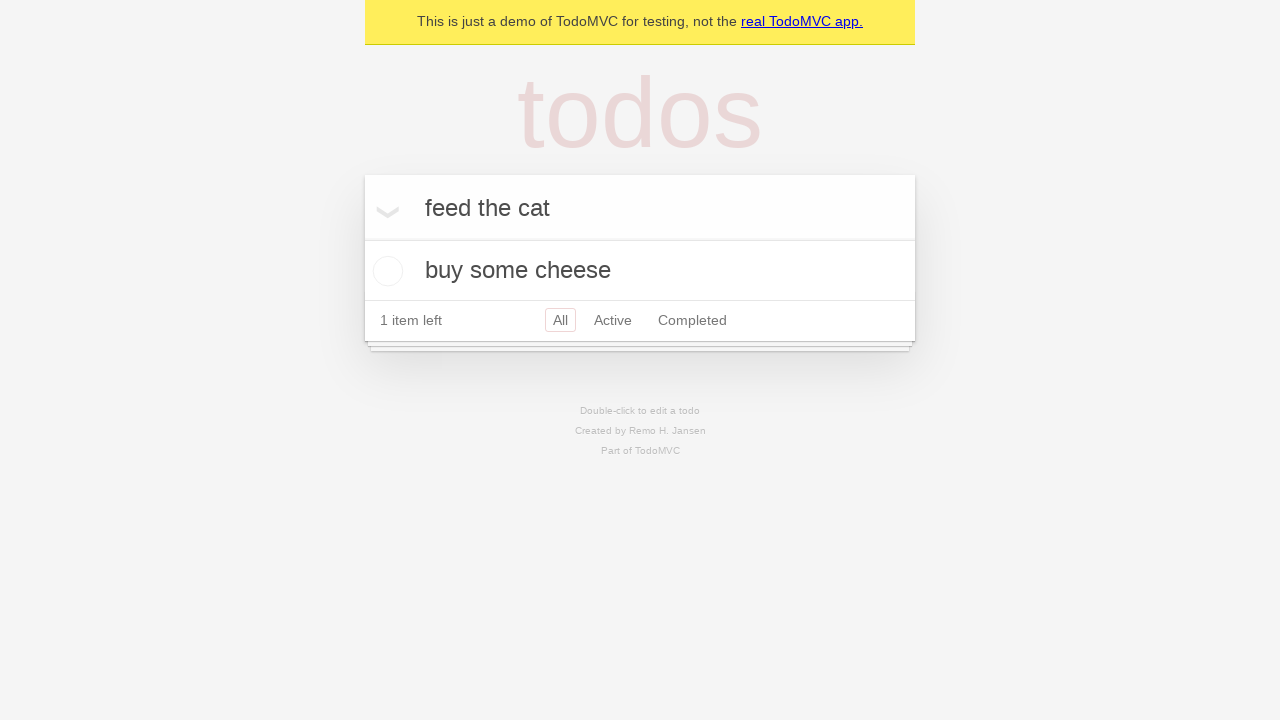

Pressed Enter to create second todo item on .new-todo
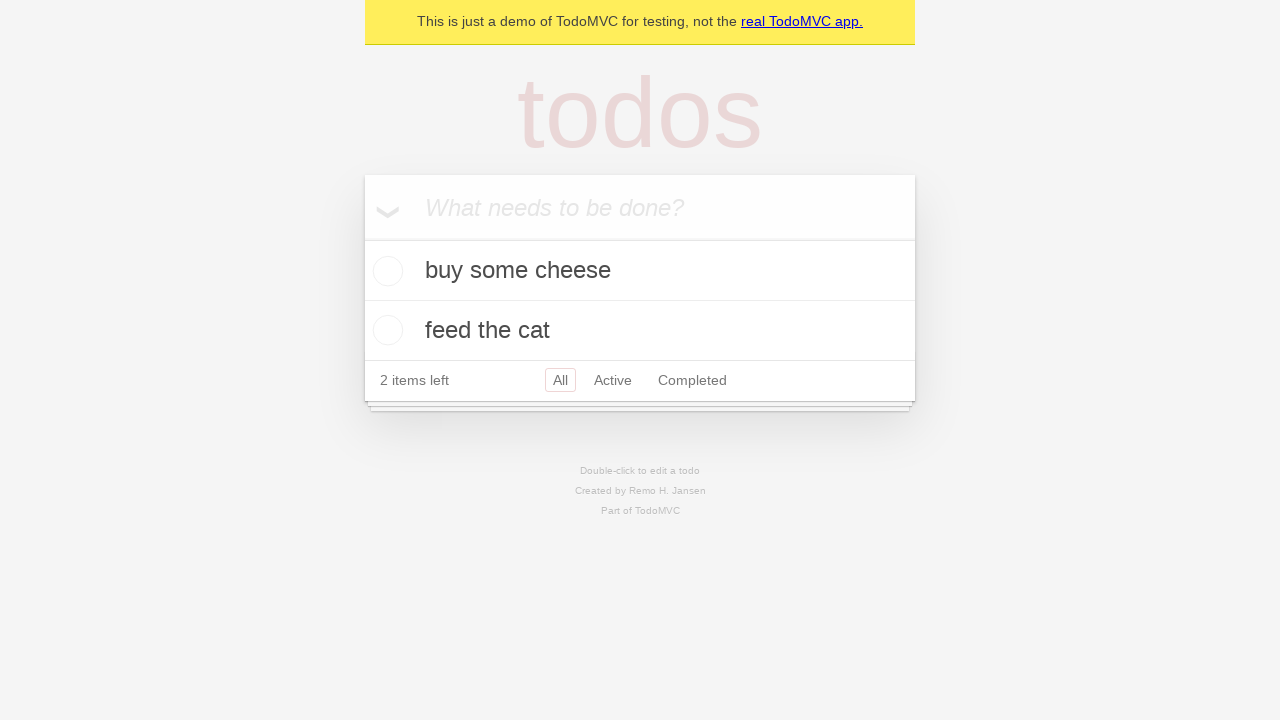

Checked the toggle box for first todo item to mark it complete at (385, 271) on .todo-list li >> nth=0 >> .toggle
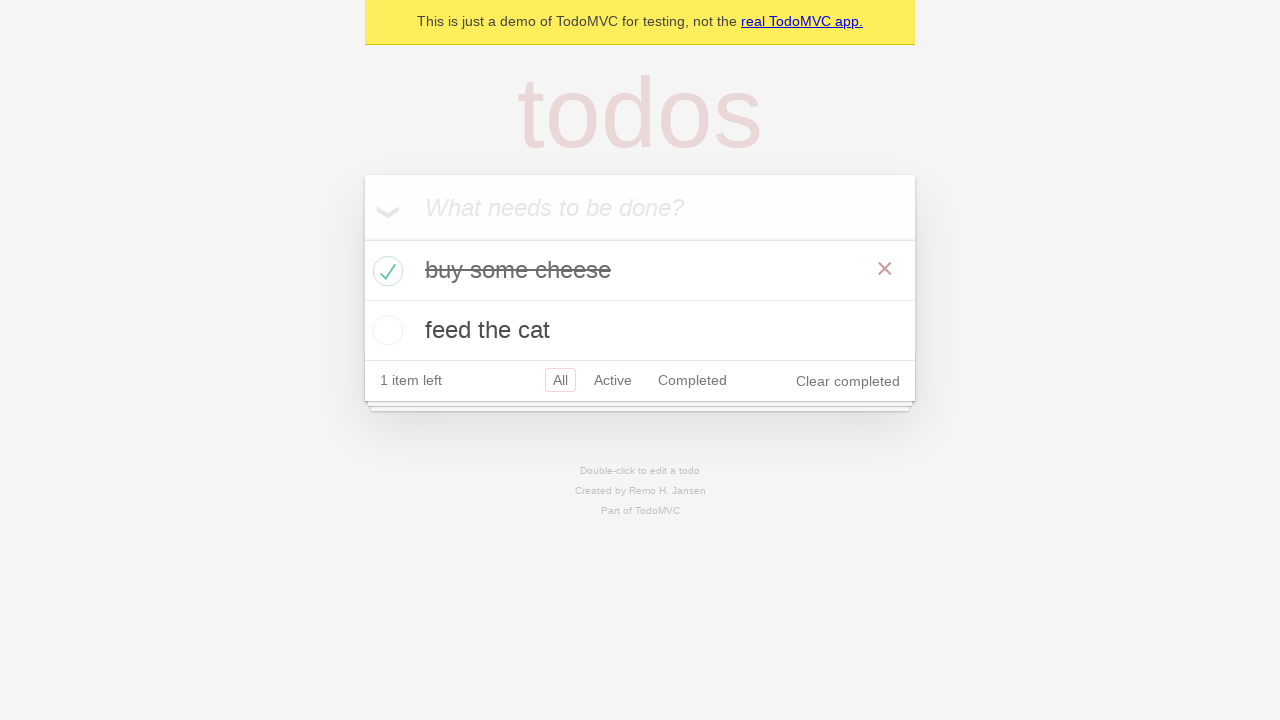

Unchecked the toggle box for first todo item to mark it incomplete at (385, 271) on .todo-list li >> nth=0 >> .toggle
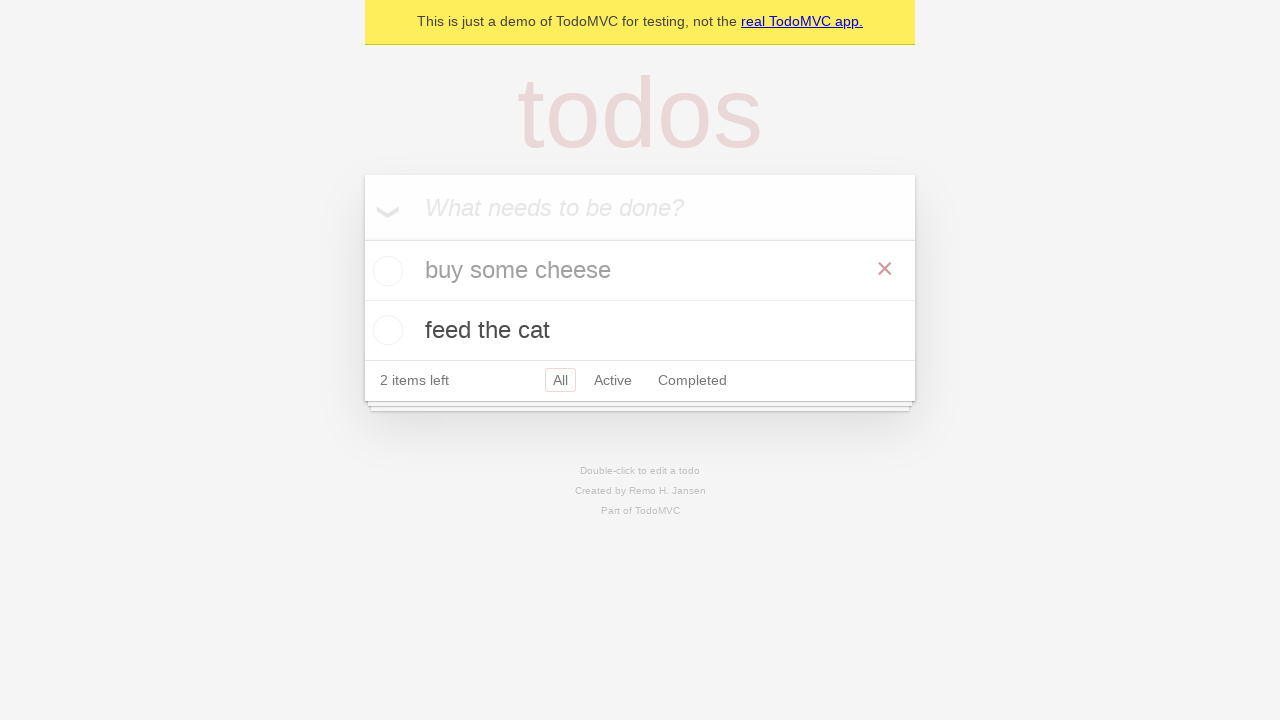

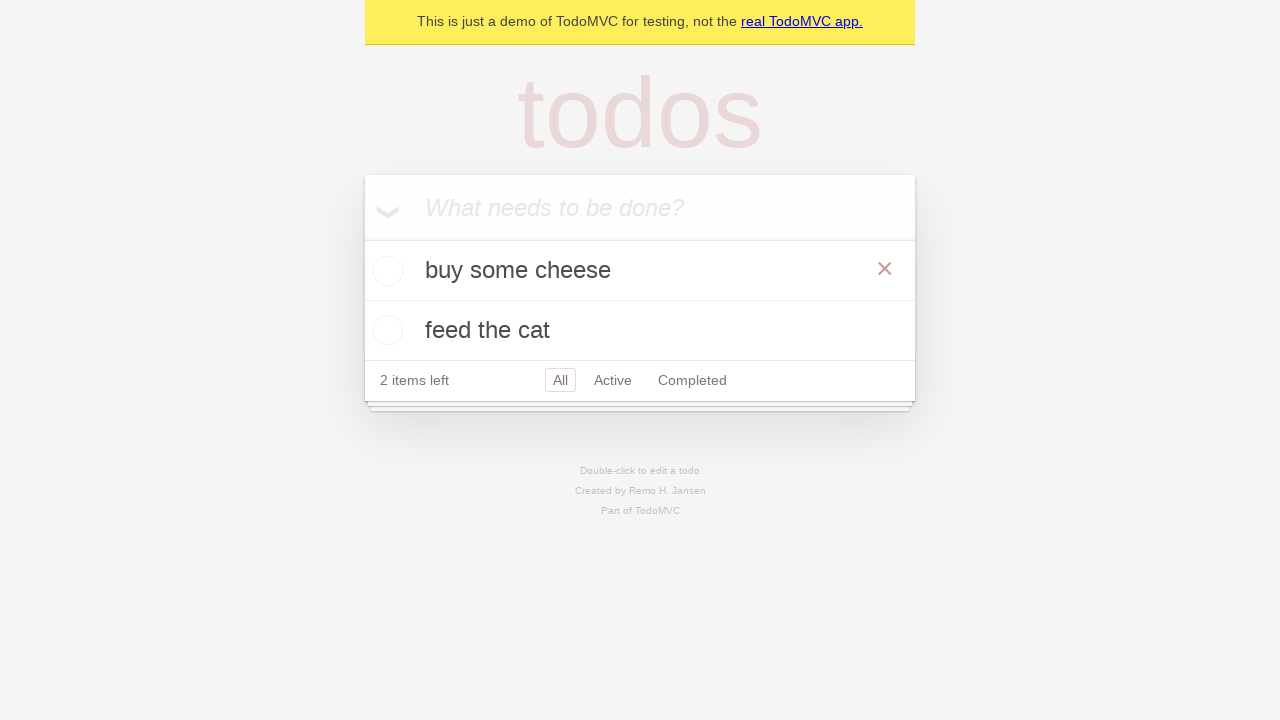